Tests iframe interactions including switching between single and nested iframes, entering text in input fields within different frame contexts

Starting URL: https://demo.automationtesting.in/Frames.html

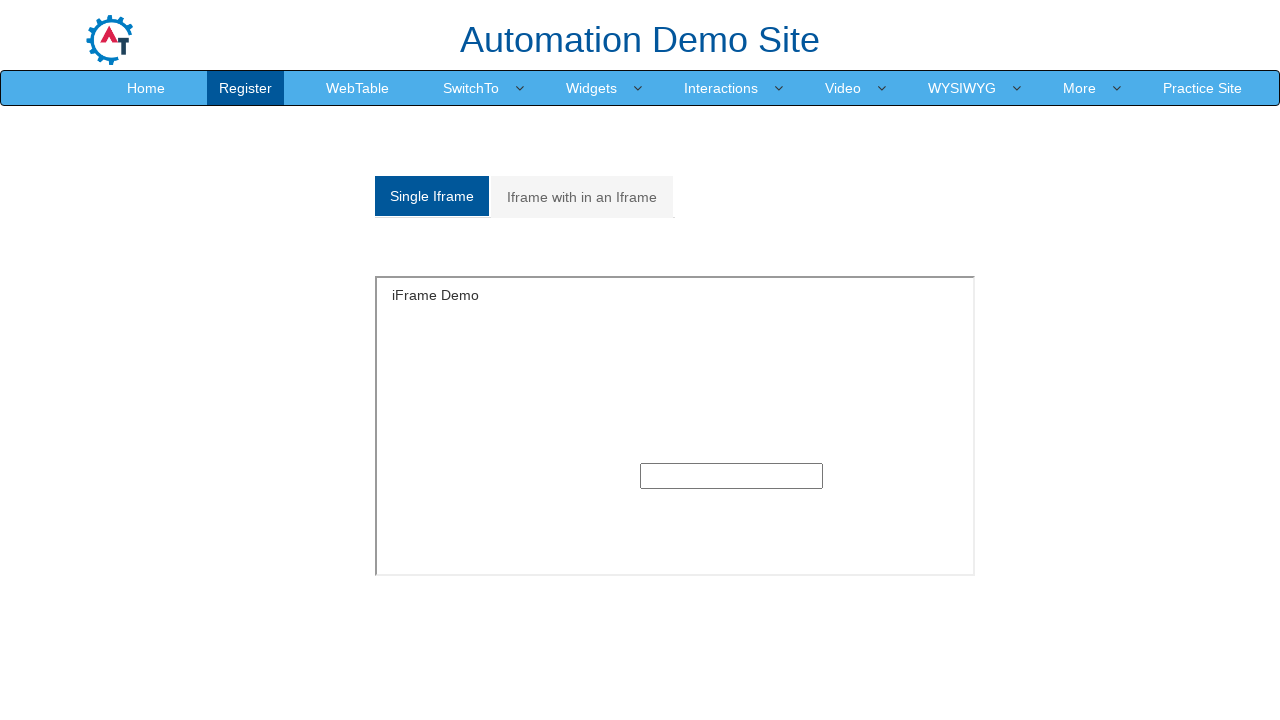

Located single iframe button
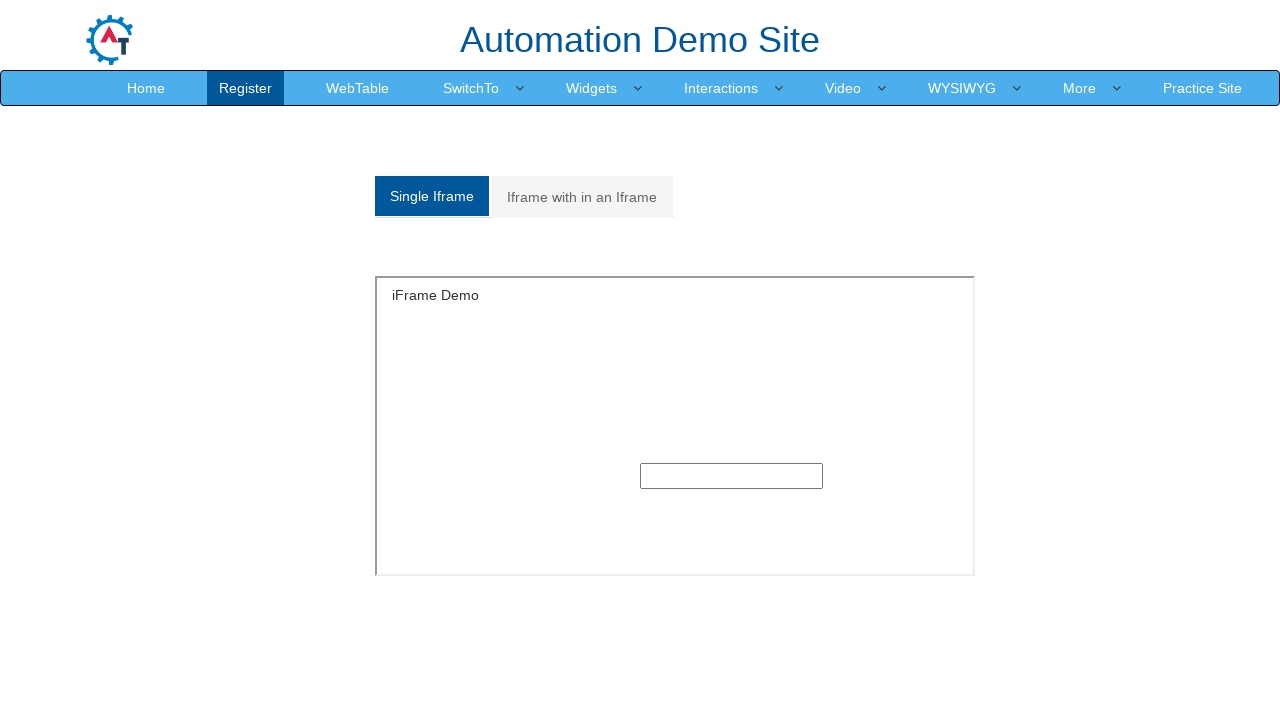

Verified single iframe button is visible
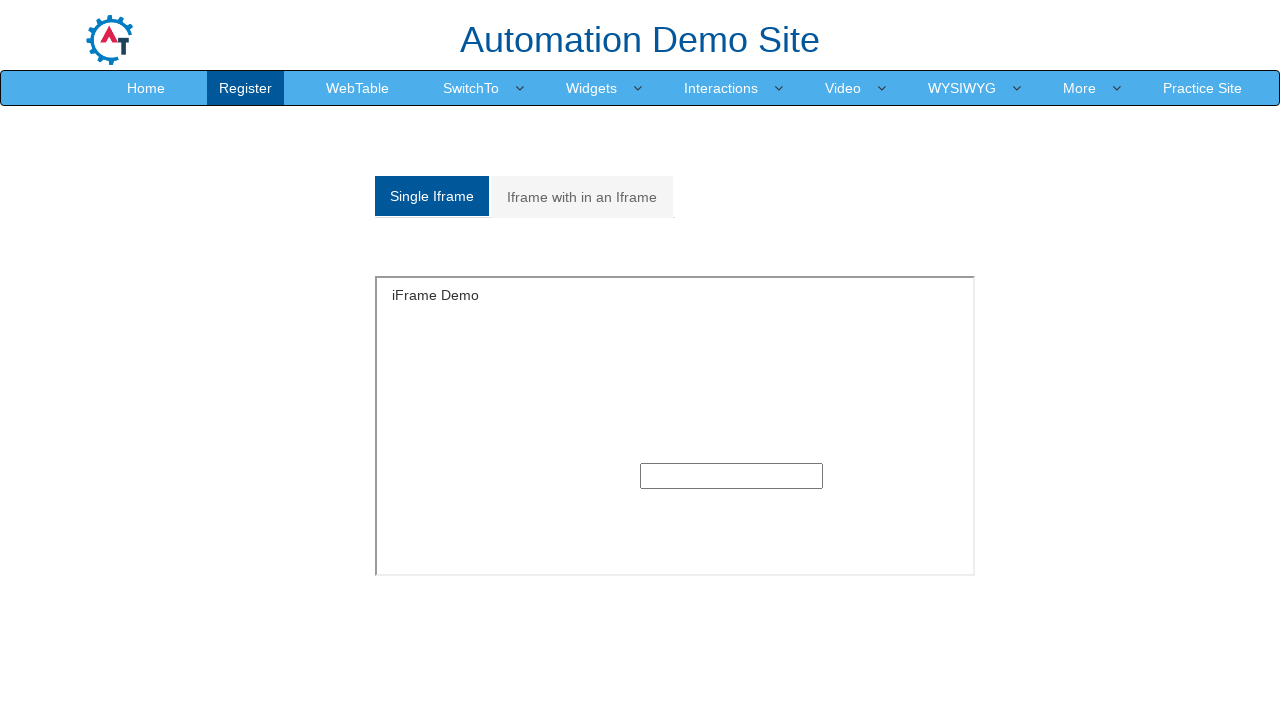

Located single iframe element
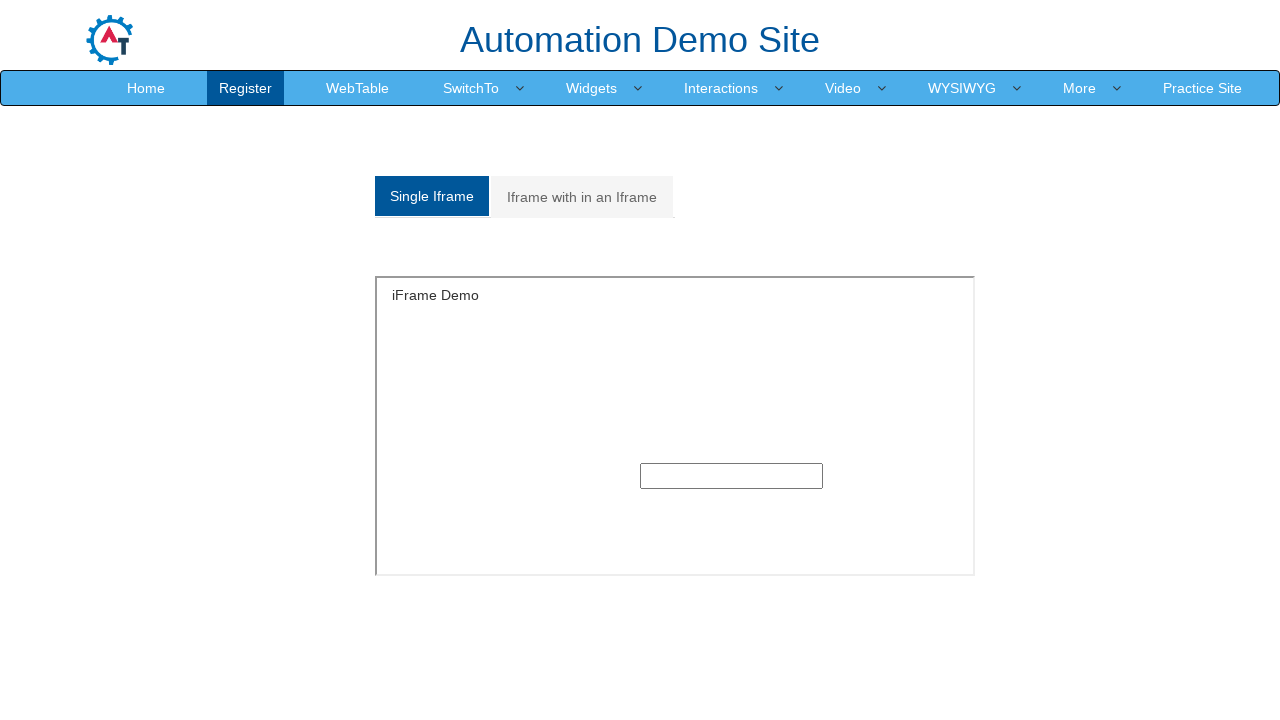

Entered 'sohel' in text field within single iframe on xpath=//iframe[@src='SingleFrame.html' and @id='singleframe'] >> internal:contro
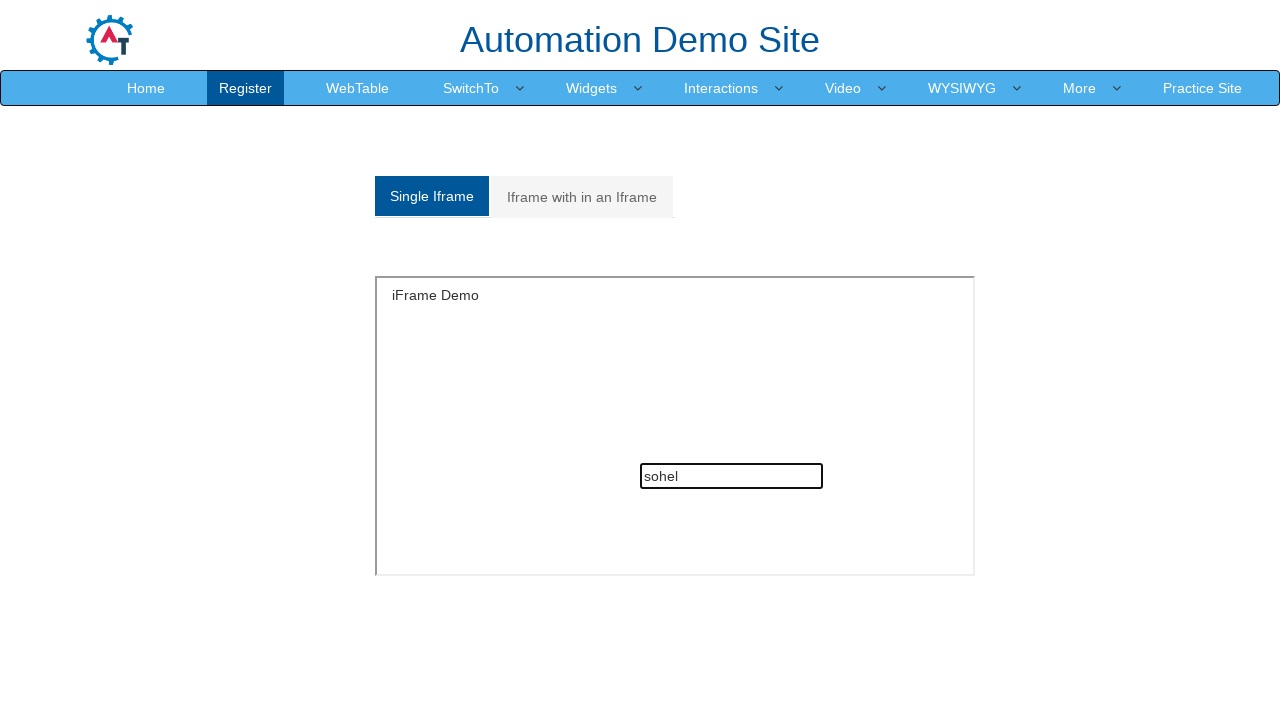

Clicked on nested iframe tab at (582, 197) on xpath=//a[text()='Iframe with in an Iframe']
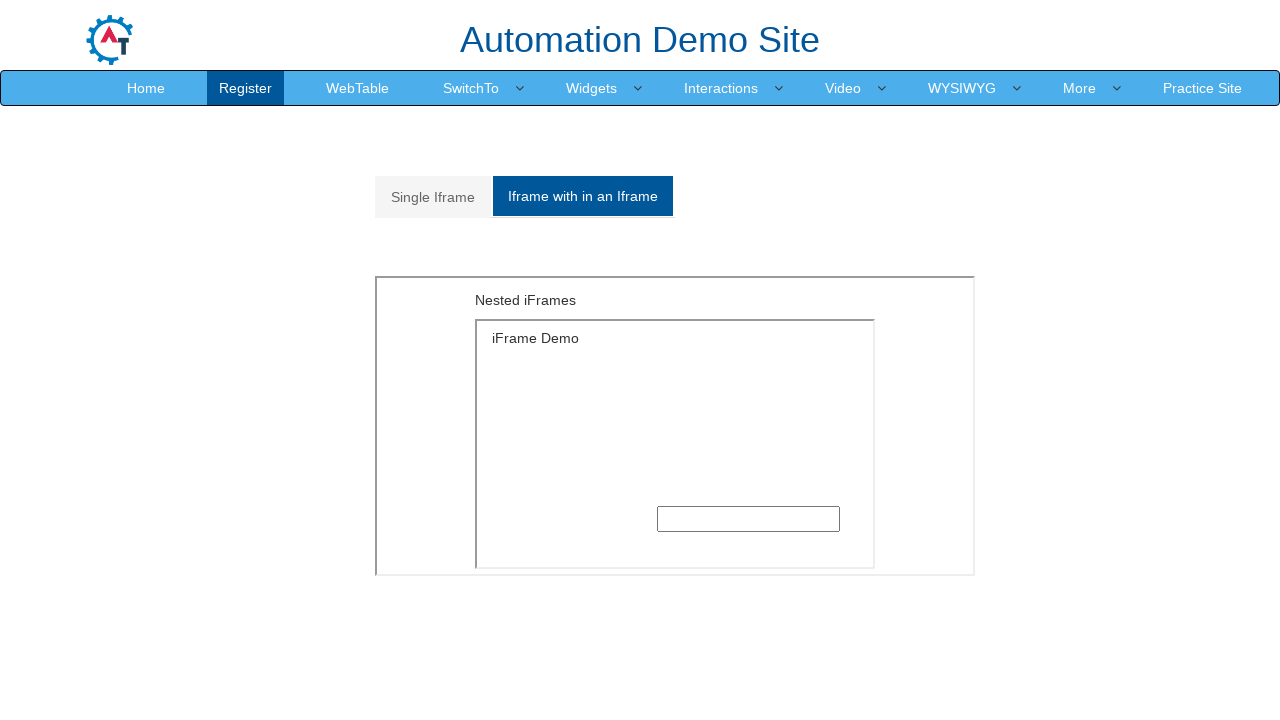

Located outer nested iframe
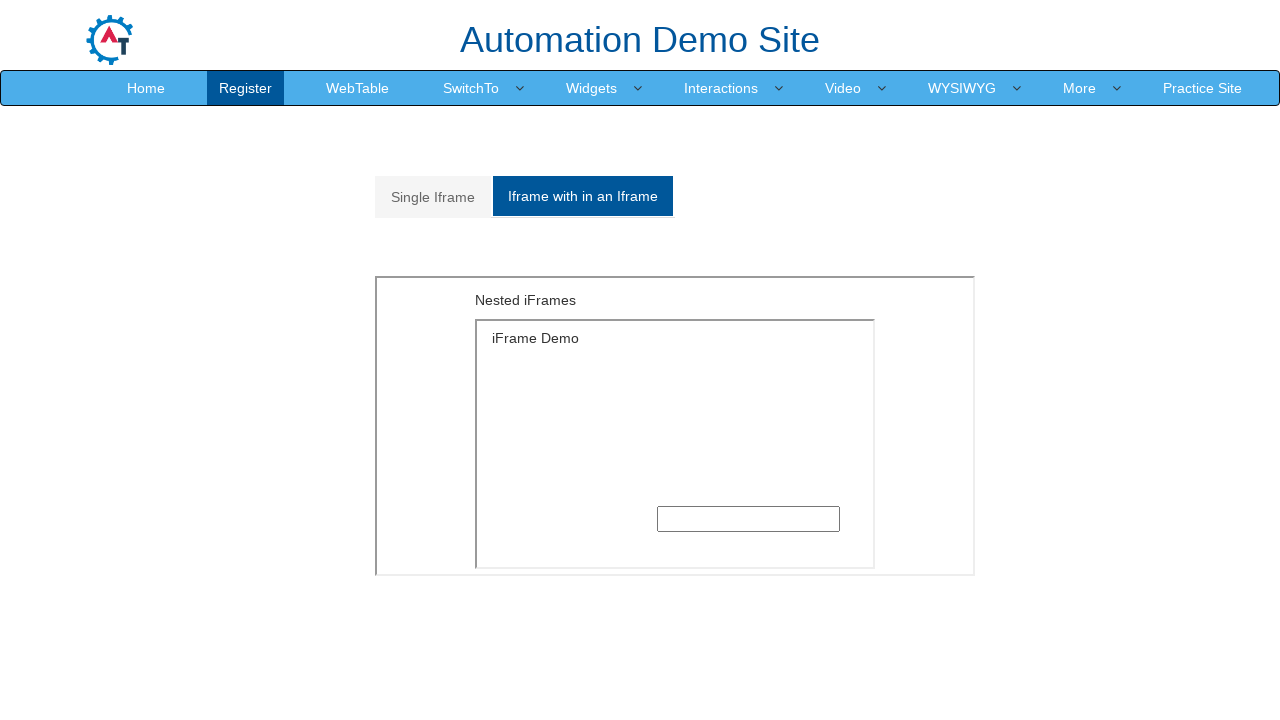

Located inner nested iframe within outer iframe
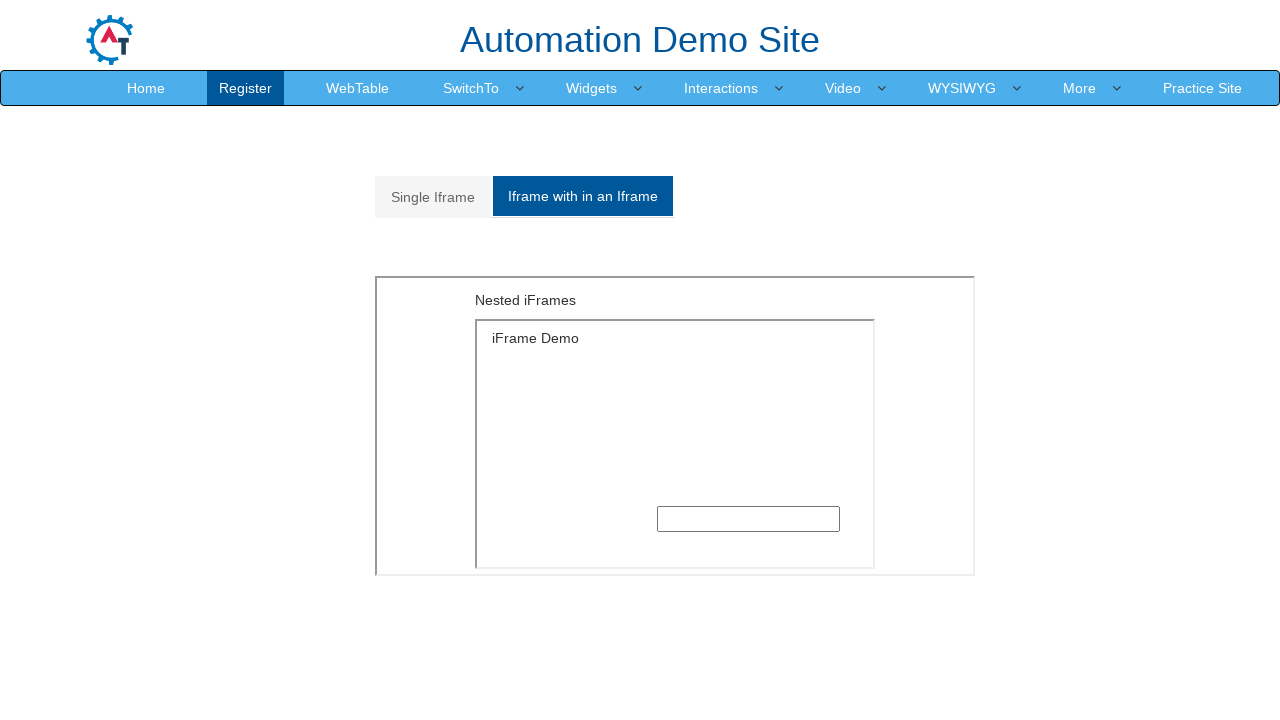

Entered 'automation' in text field within nested iframe on xpath=//iframe[@src='MultipleFrames.html'] >> internal:control=enter-frame >> xp
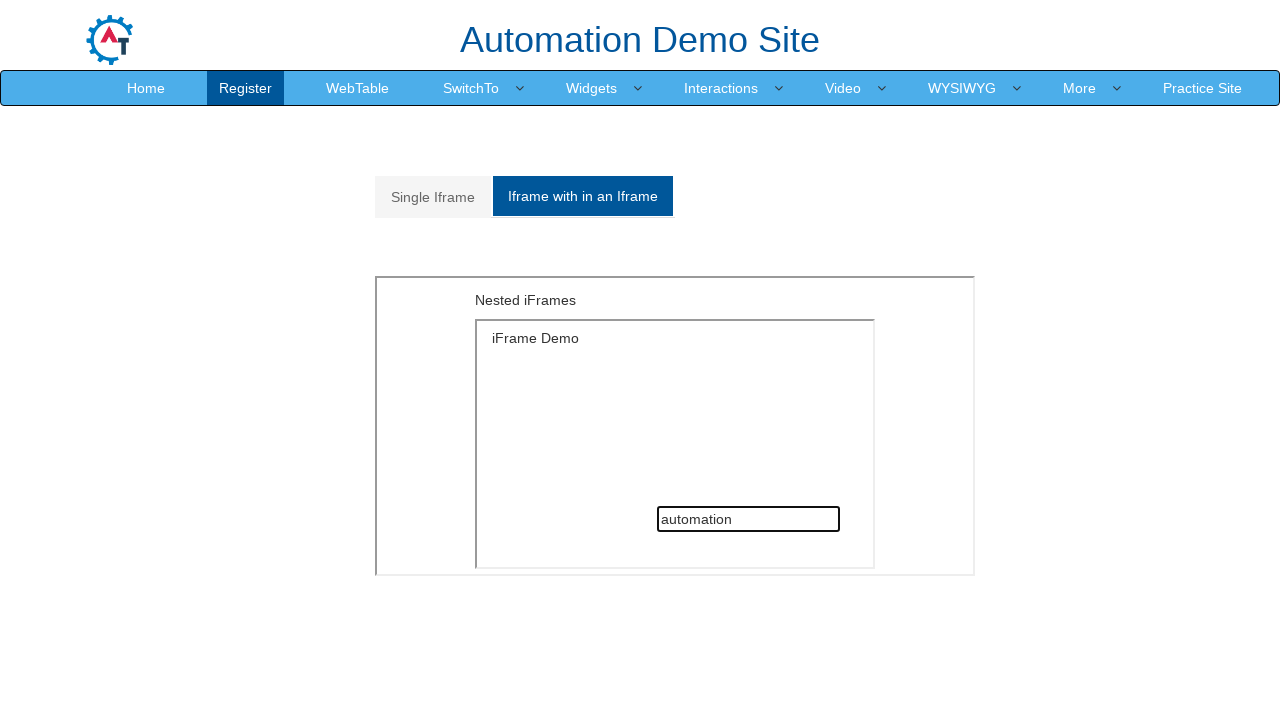

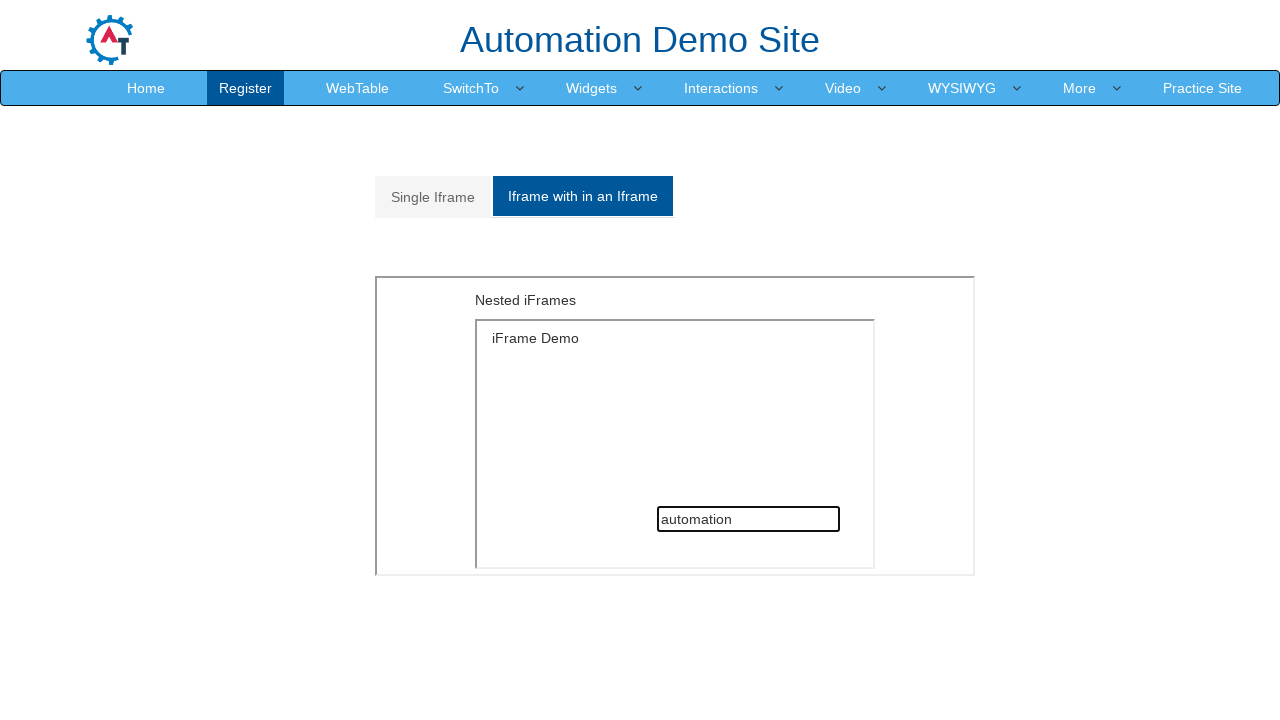